Tests clicking a button that triggers a prompt dialog, entering text, and accepting it

Starting URL: https://demoqa.com/alerts/

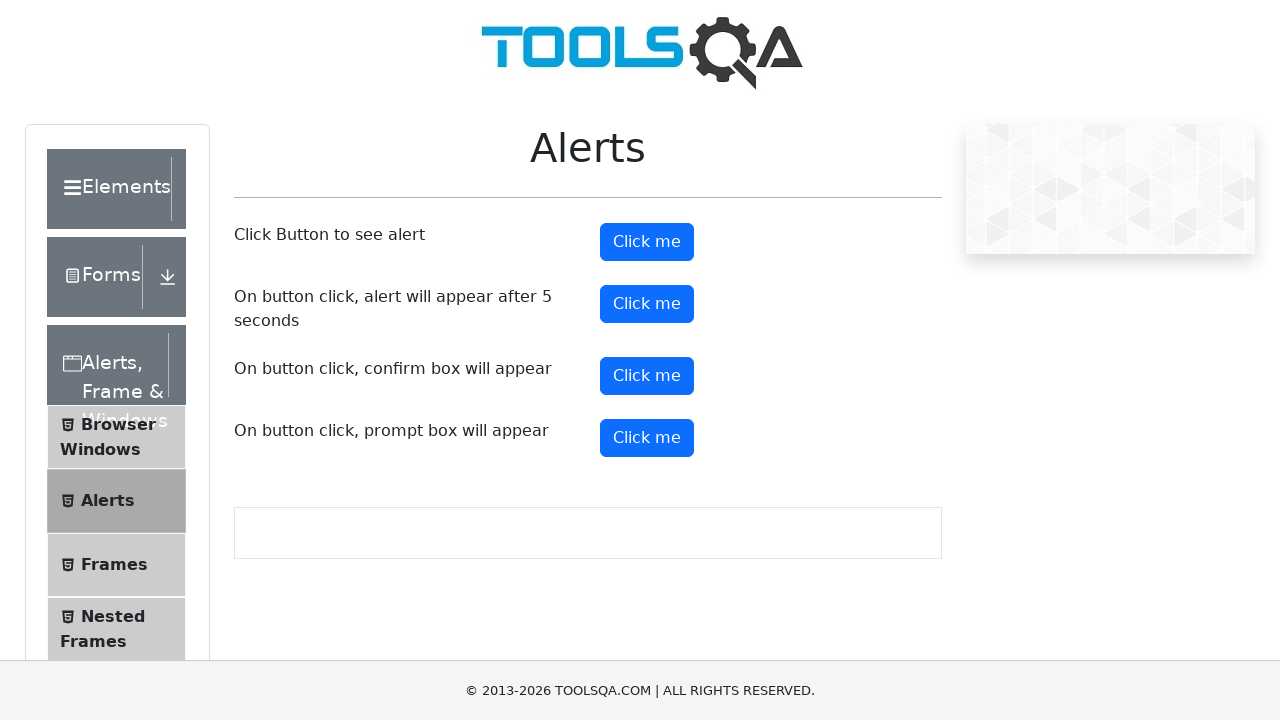

Set up dialog handler to accept prompt with 'Maria Johnson'
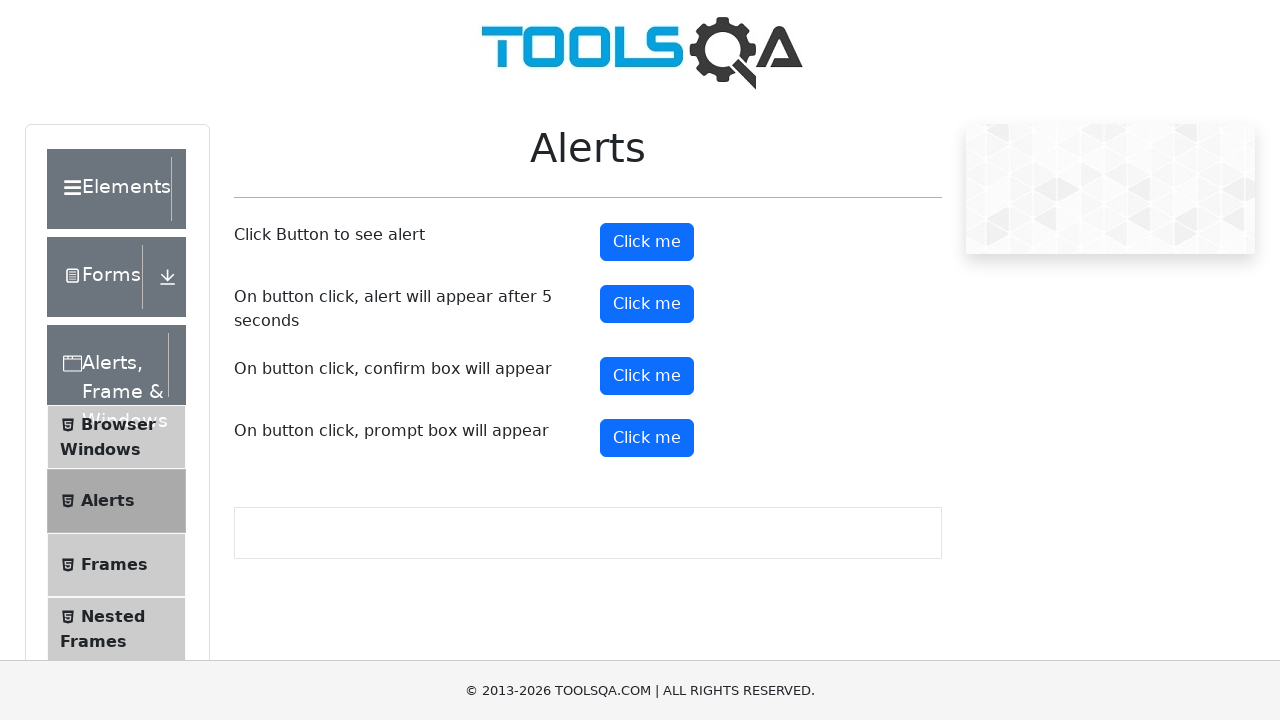

Clicked prompt button to trigger dialog at (647, 438) on #promtButton
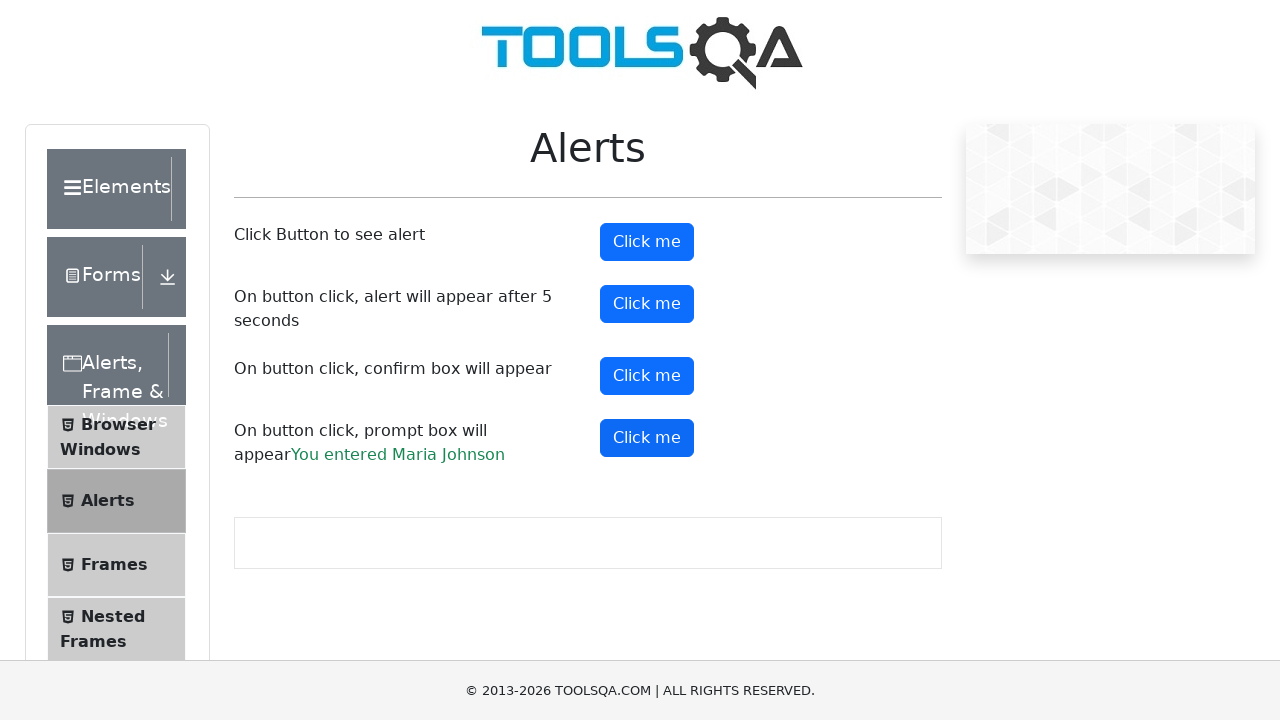

Prompt result displayed after accepting dialog
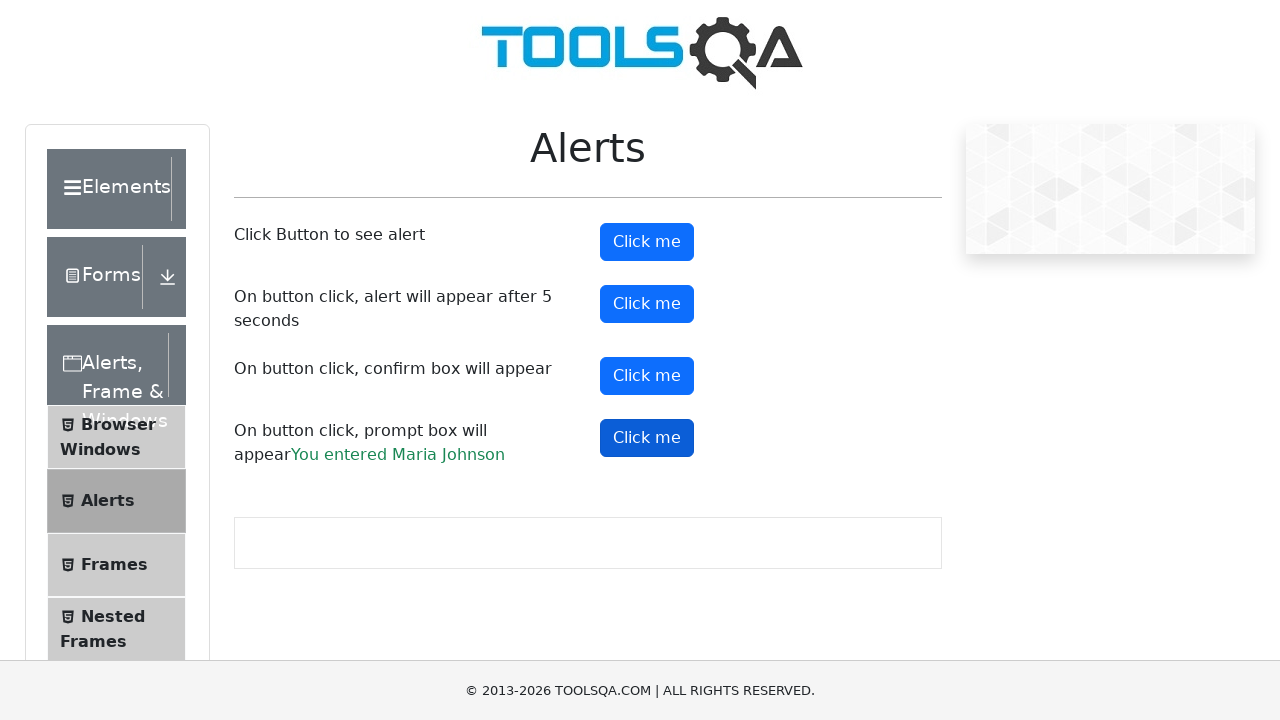

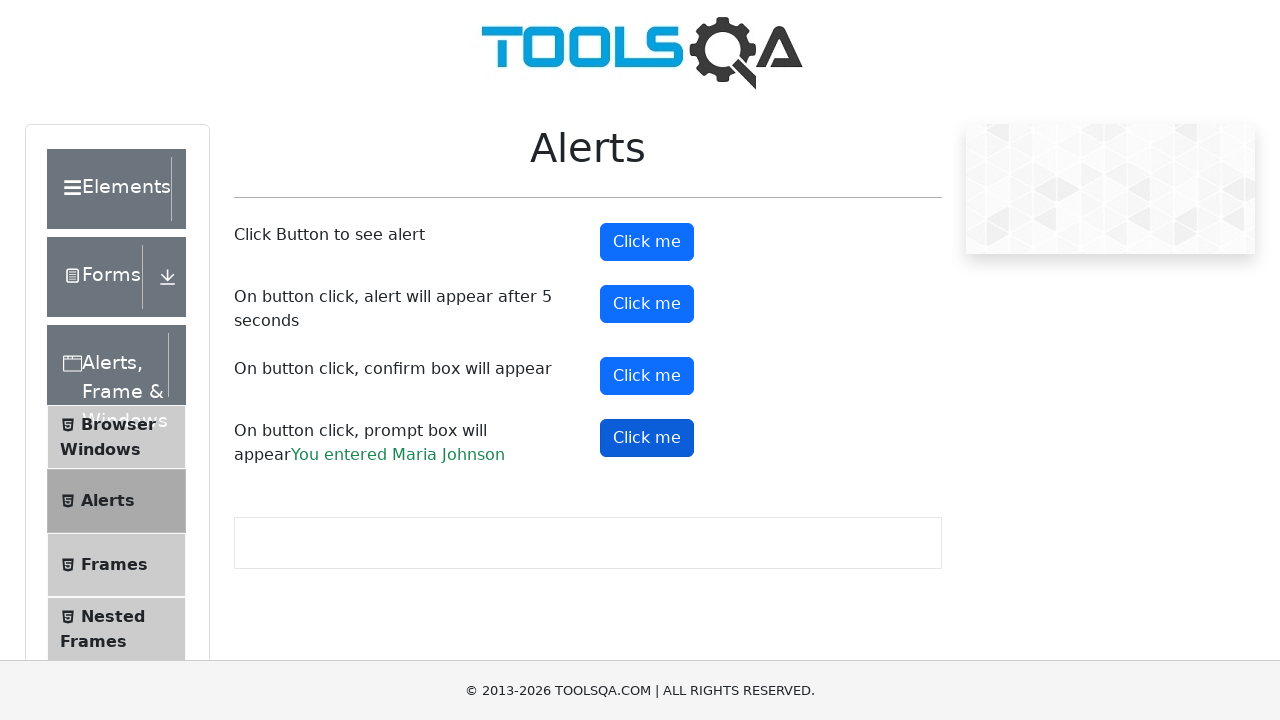